Tests clicking a button with a dynamic ID multiple times on the UI Testing Playground to verify interaction with elements that have changing identifiers.

Starting URL: http://uitestingplayground.com/dynamicid

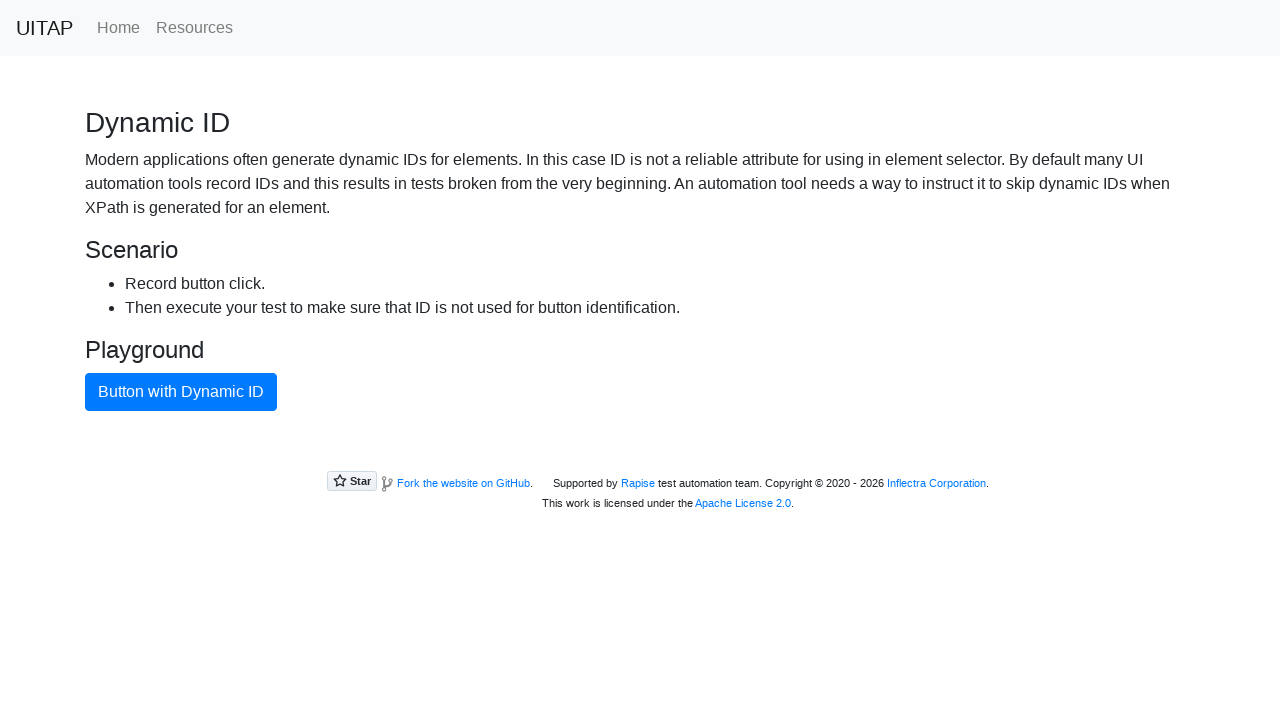

Navigated to UI Testing Playground Dynamic ID page
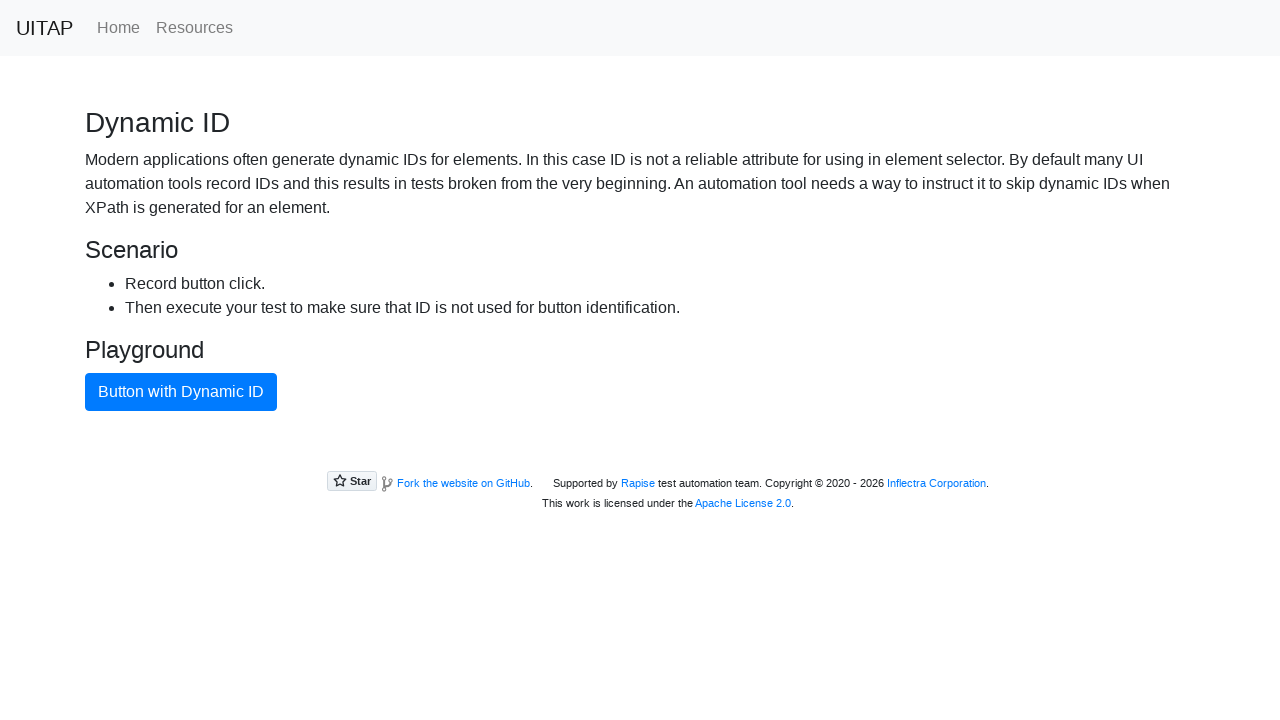

Located button with dynamic ID by text content
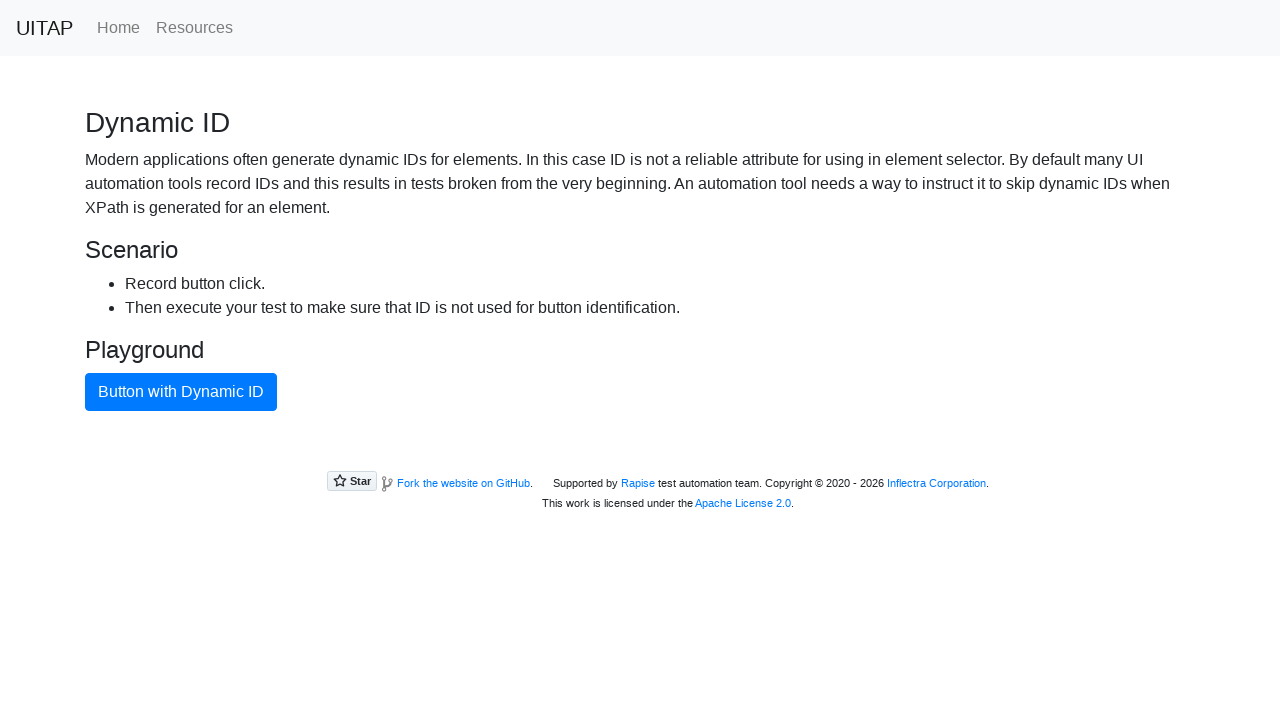

Clicked button with dynamic ID (attempt 1/3) at (181, 392) on xpath=//button[text()="Button with Dynamic ID"]
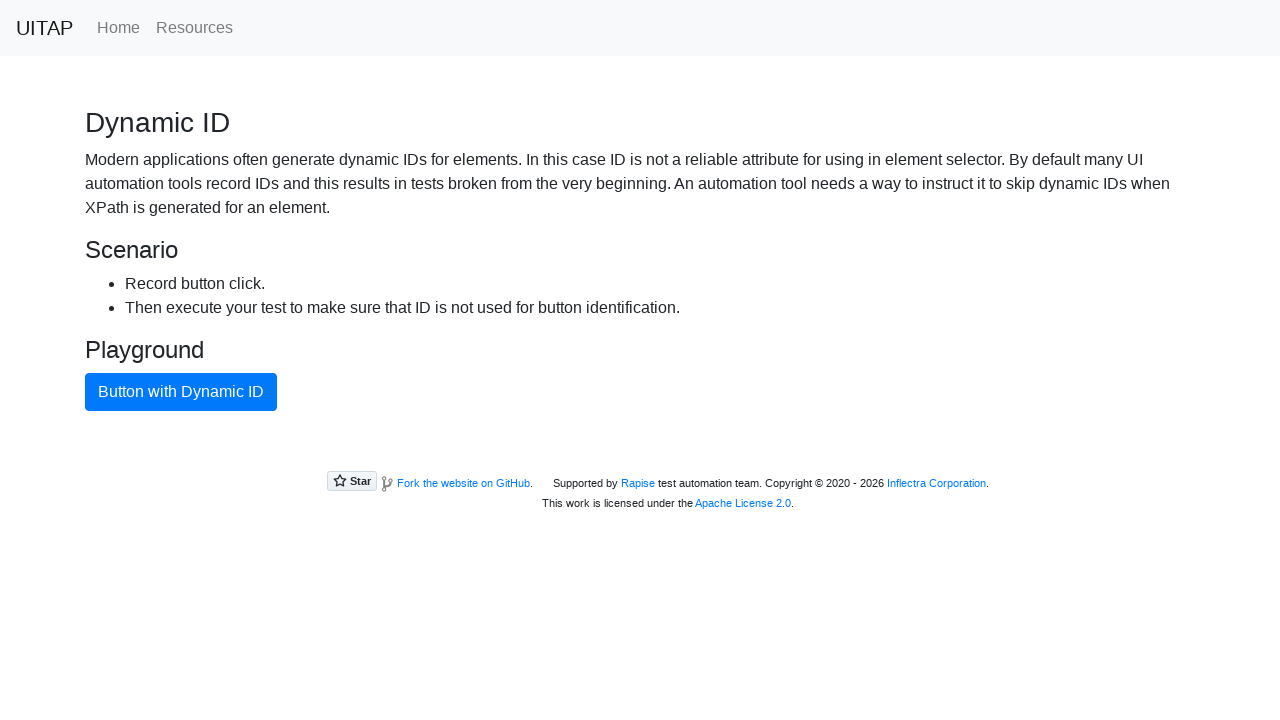

Clicked button with dynamic ID (attempt 2/3) at (181, 392) on xpath=//button[text()="Button with Dynamic ID"]
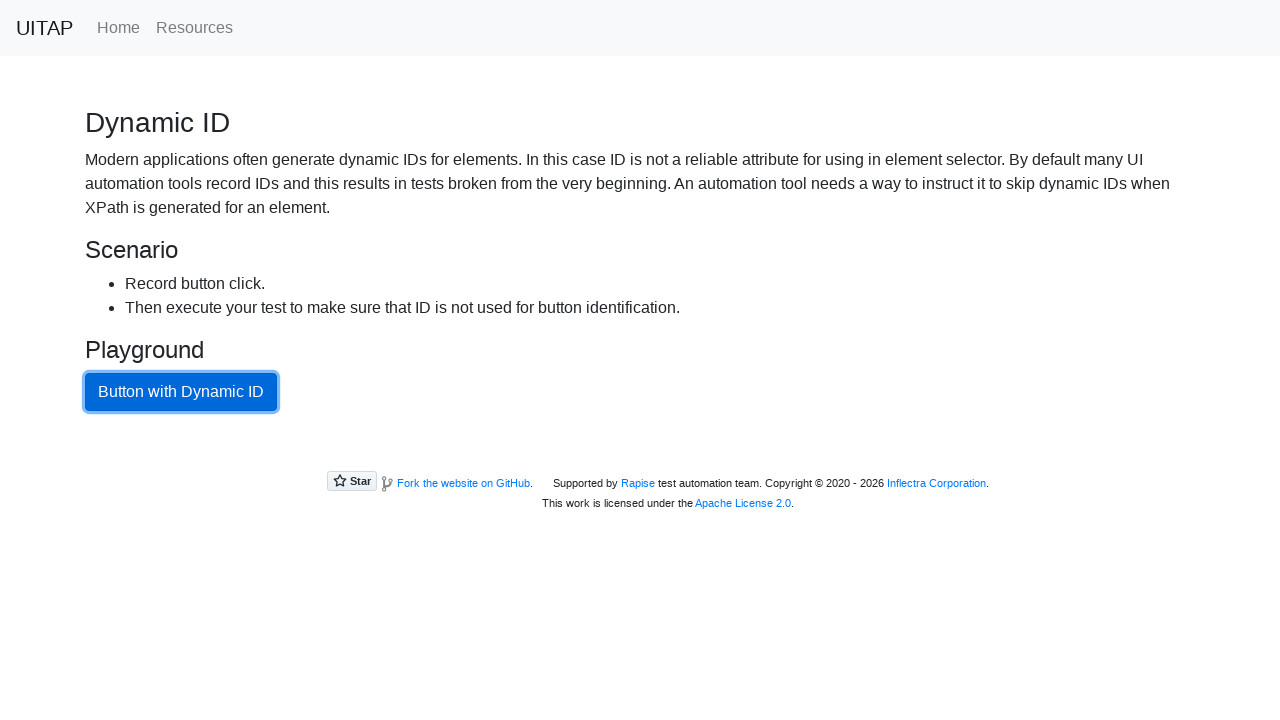

Clicked button with dynamic ID (attempt 3/3) at (181, 392) on xpath=//button[text()="Button with Dynamic ID"]
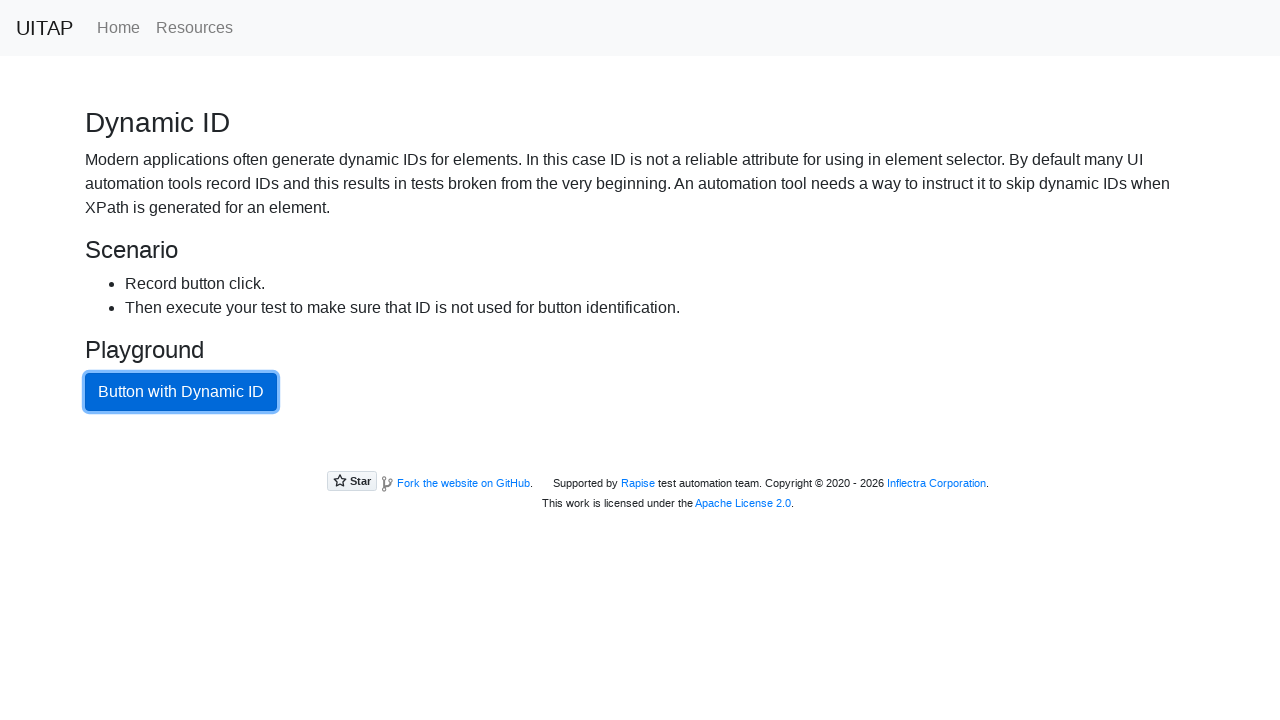

Waited 1 second to observe button interaction results
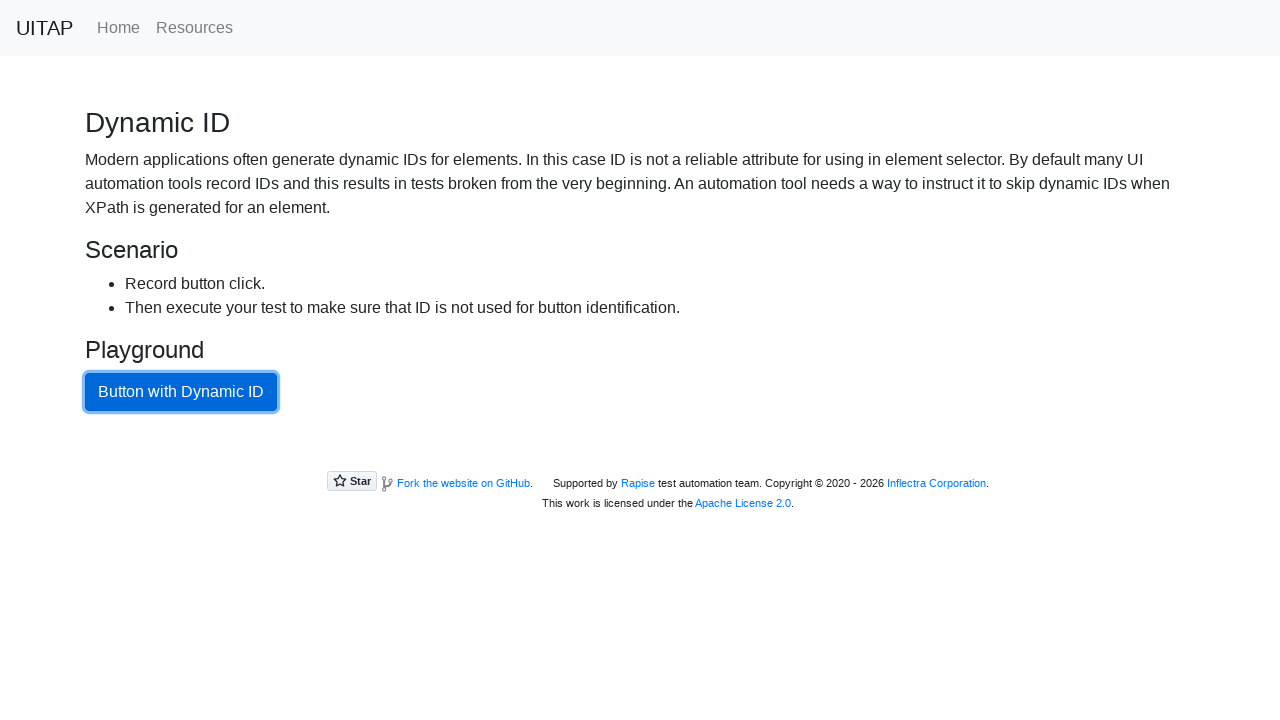

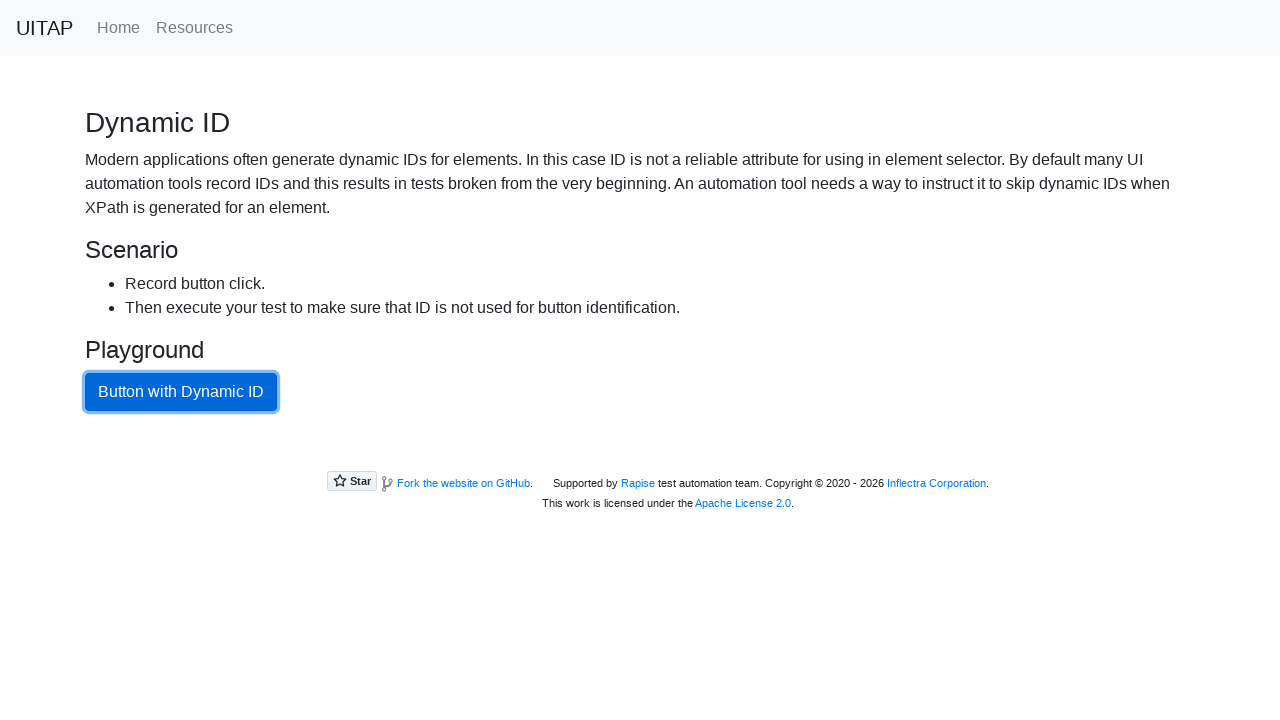